Tests BMI calculator functionality by entering various age, gender, height, and weight combinations and calculating BMI results

Starting URL: https://www.calculator.net/bmi-calculator.html?ctype=metric

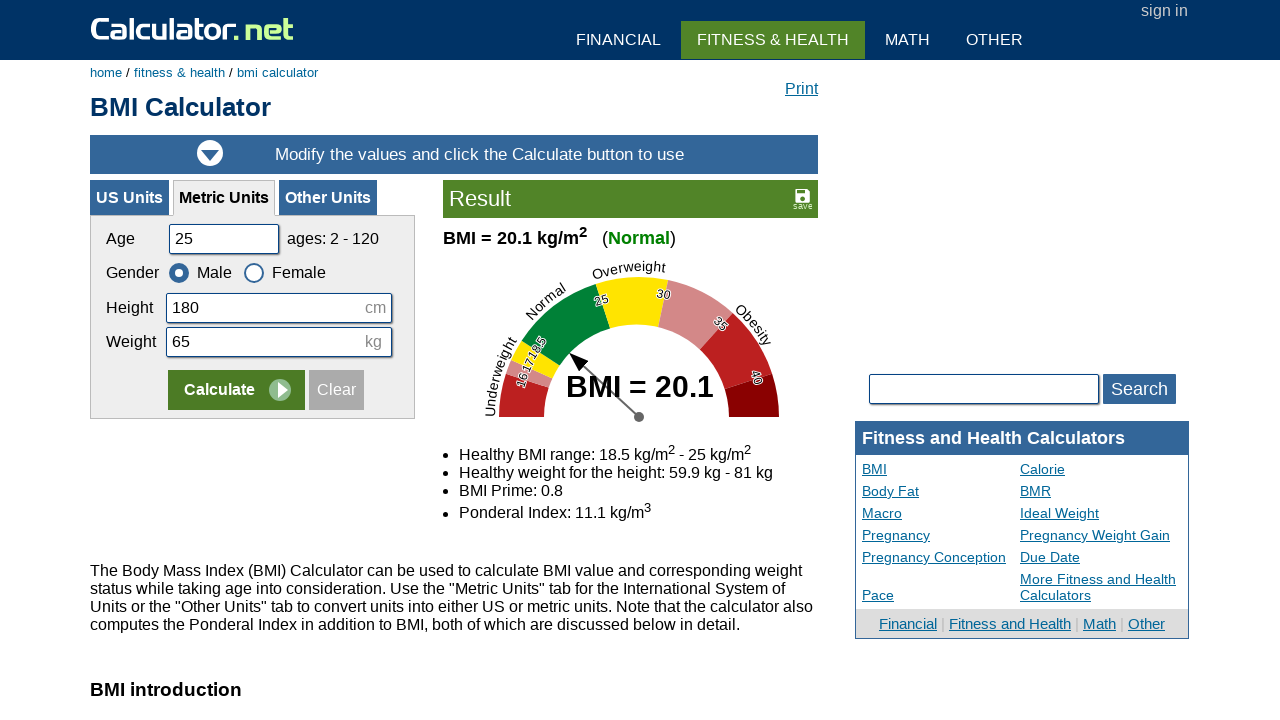

Filled age field with '20' for first test case on #cage
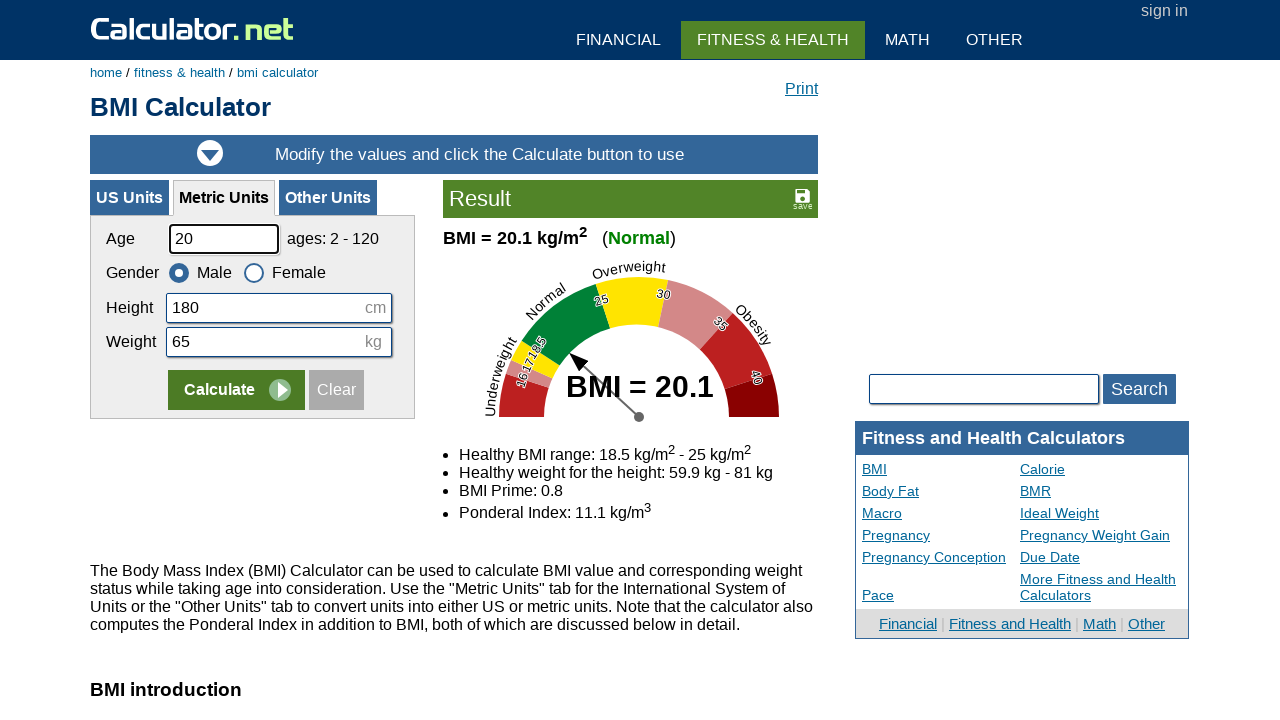

Filled height field with '180' cm on #cheightmeter
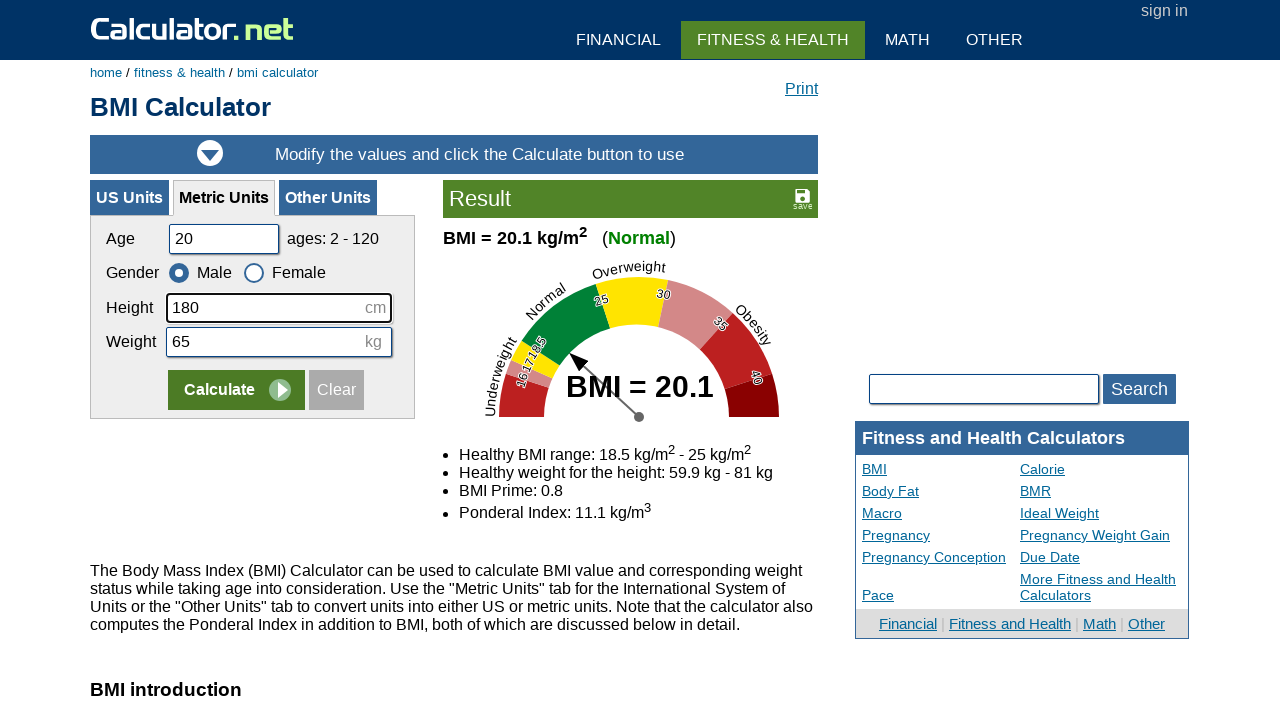

Filled weight field with '60' kg on #ckg
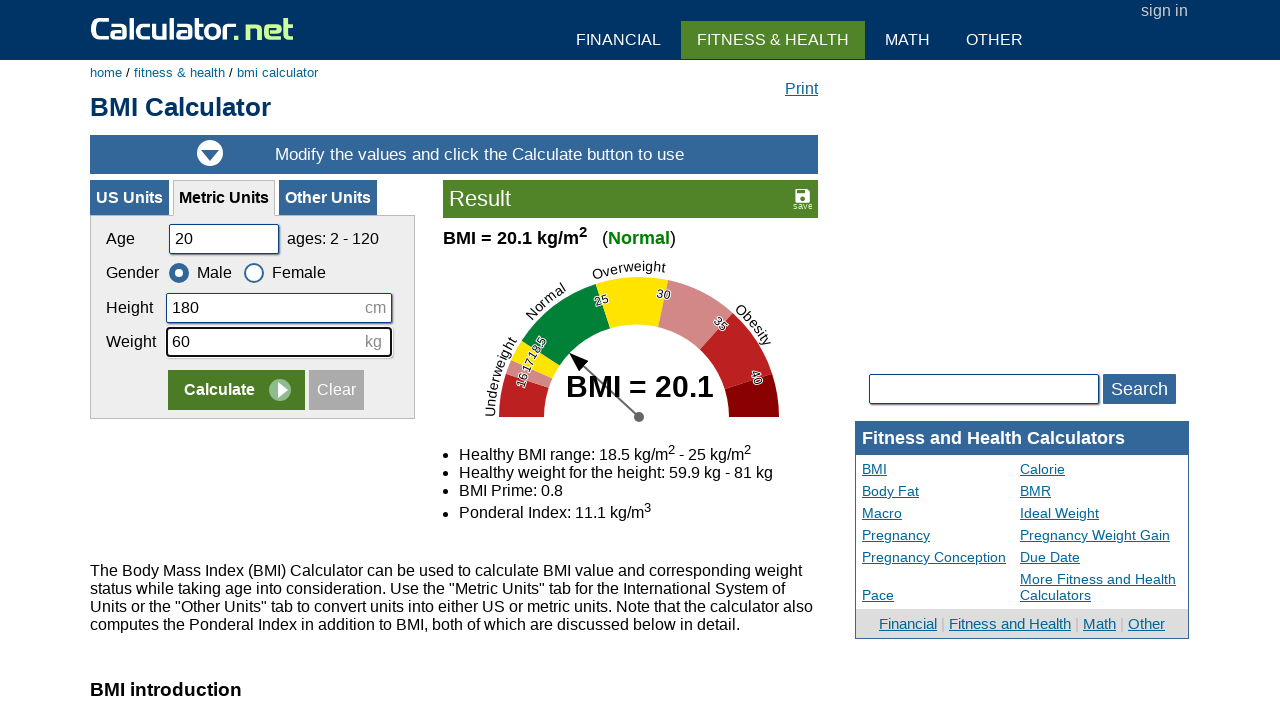

Selected Male gender at (200, 272) on label[for='csex1']
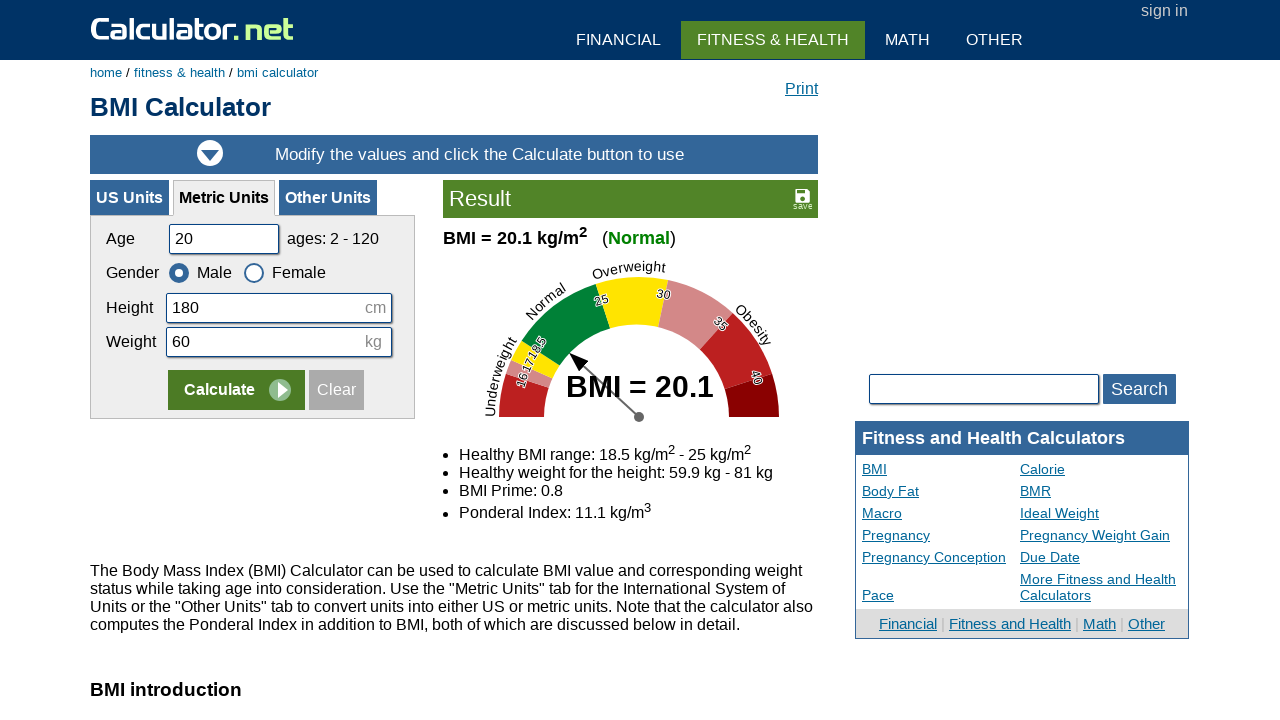

Clicked Calculate button for test case 1 at (236, 390) on input[value='Calculate']
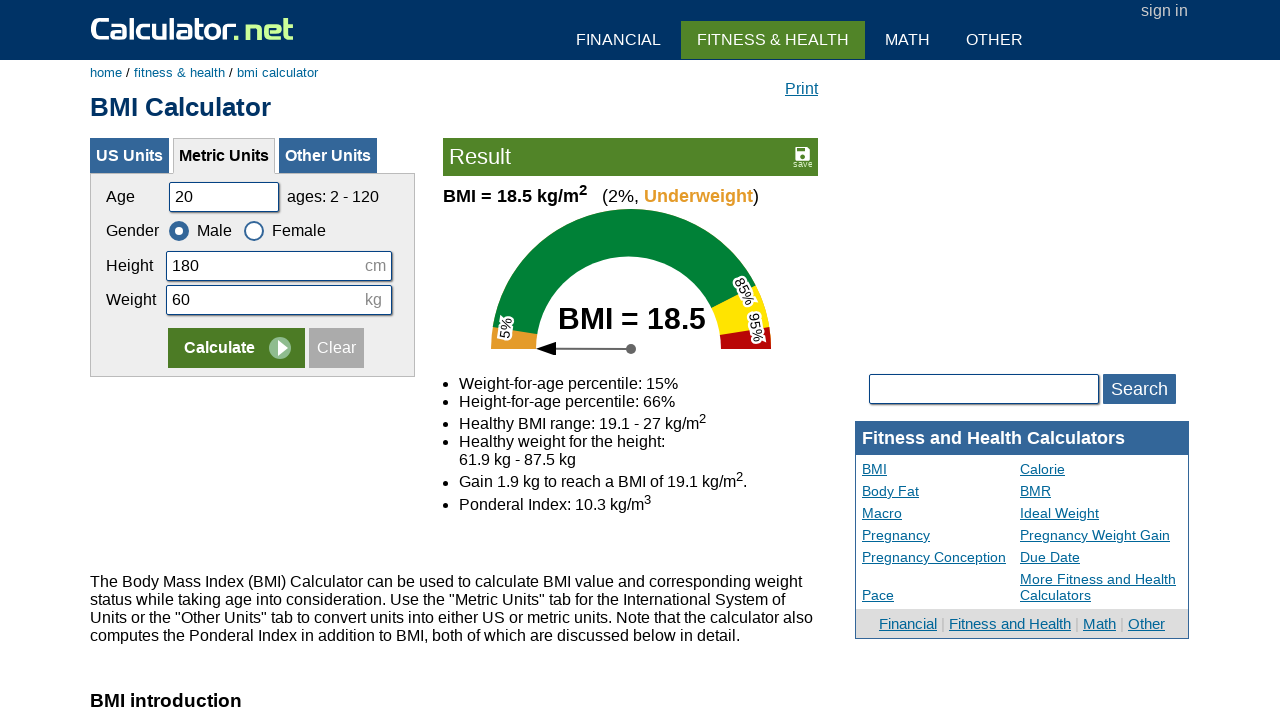

BMI result displayed for 20 year old male (180cm, 60kg)
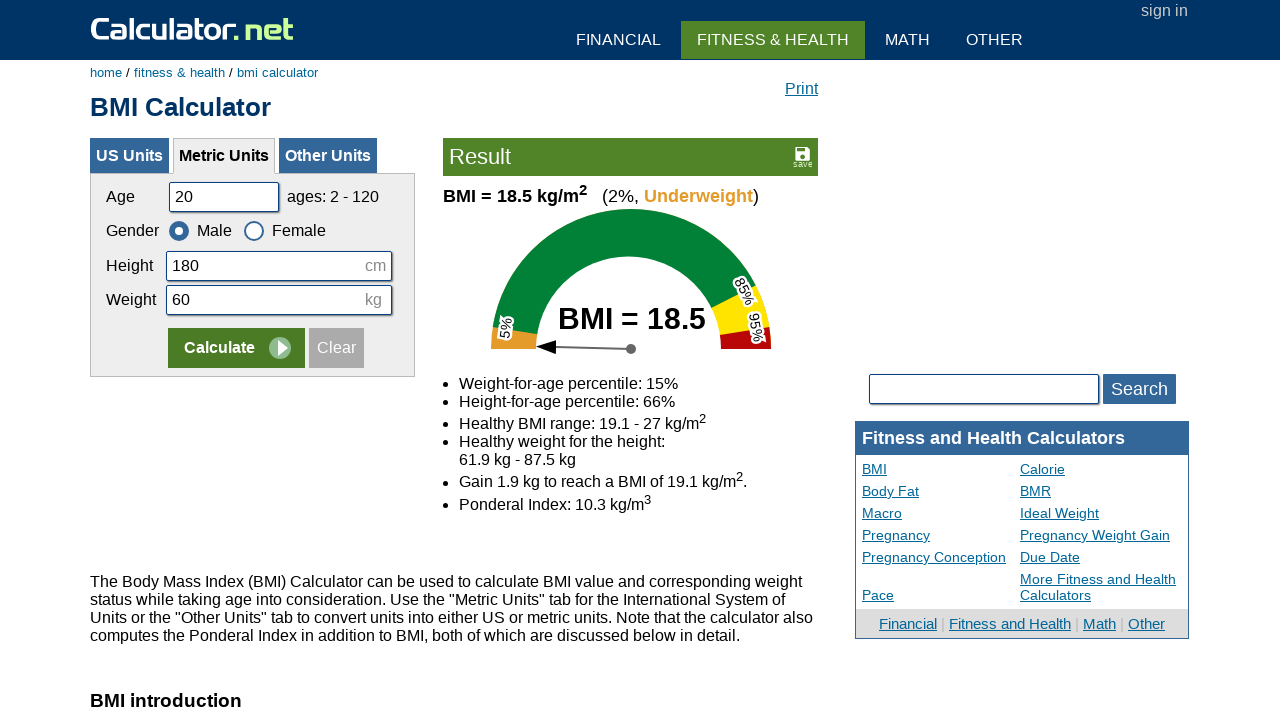

Filled age field with '35' for second test case on #cage
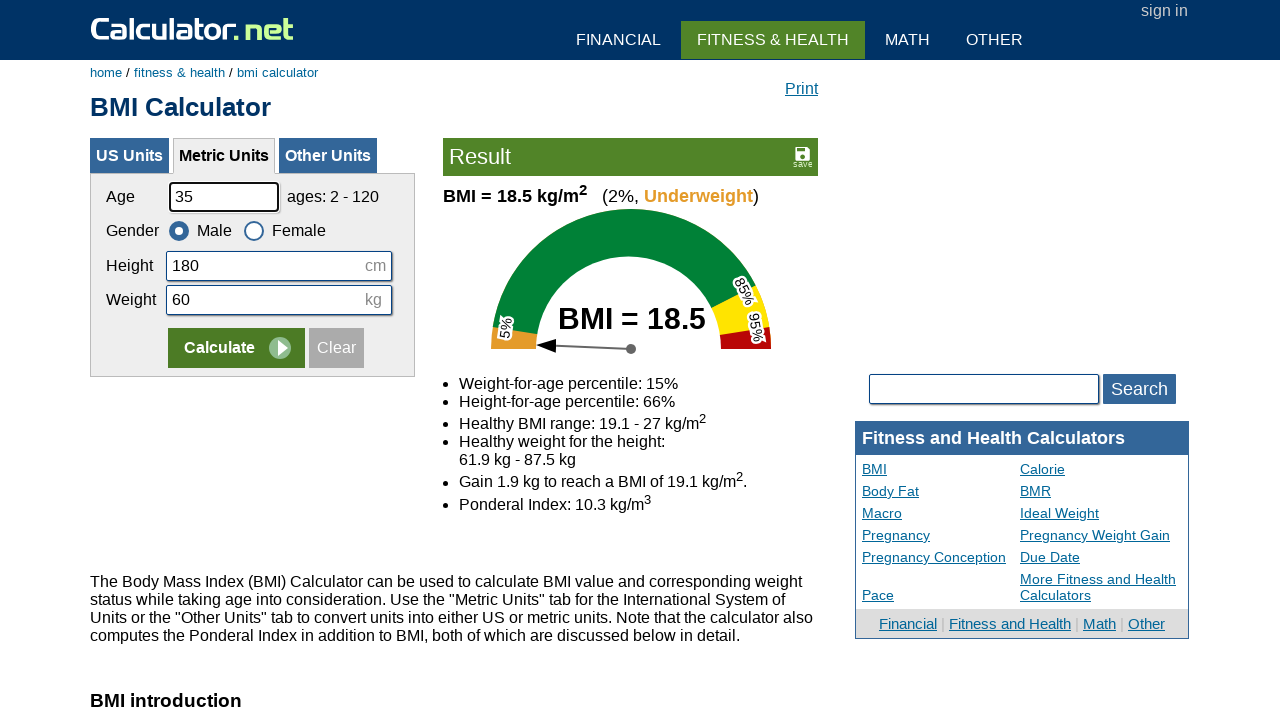

Filled height field with '160' cm on #cheightmeter
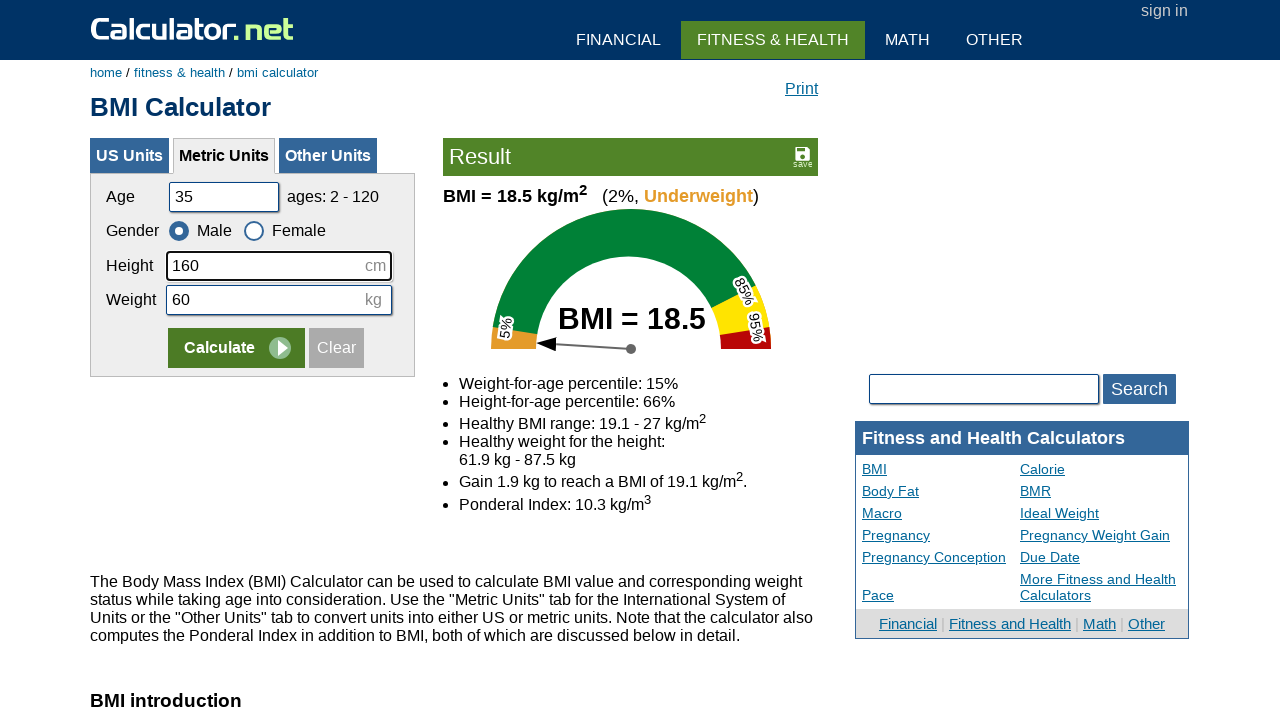

Filled weight field with '55' kg on #ckg
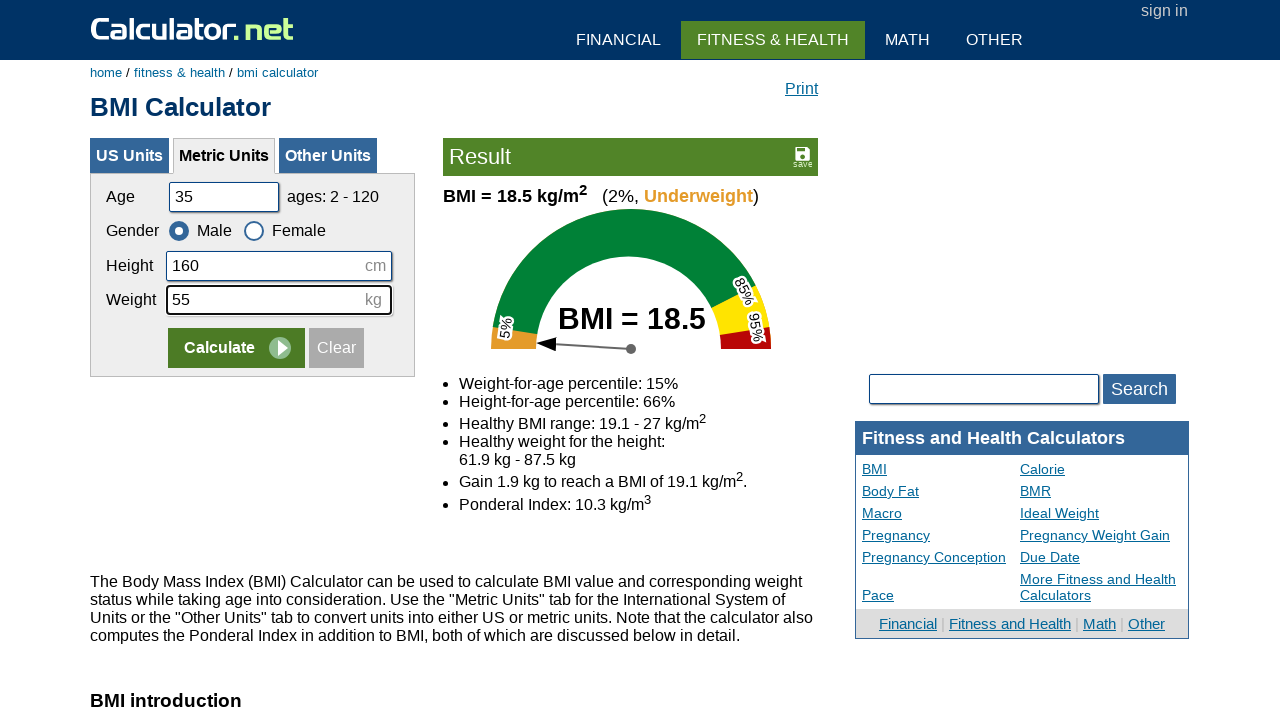

Selected Female gender at (285, 230) on label[for='csex2']
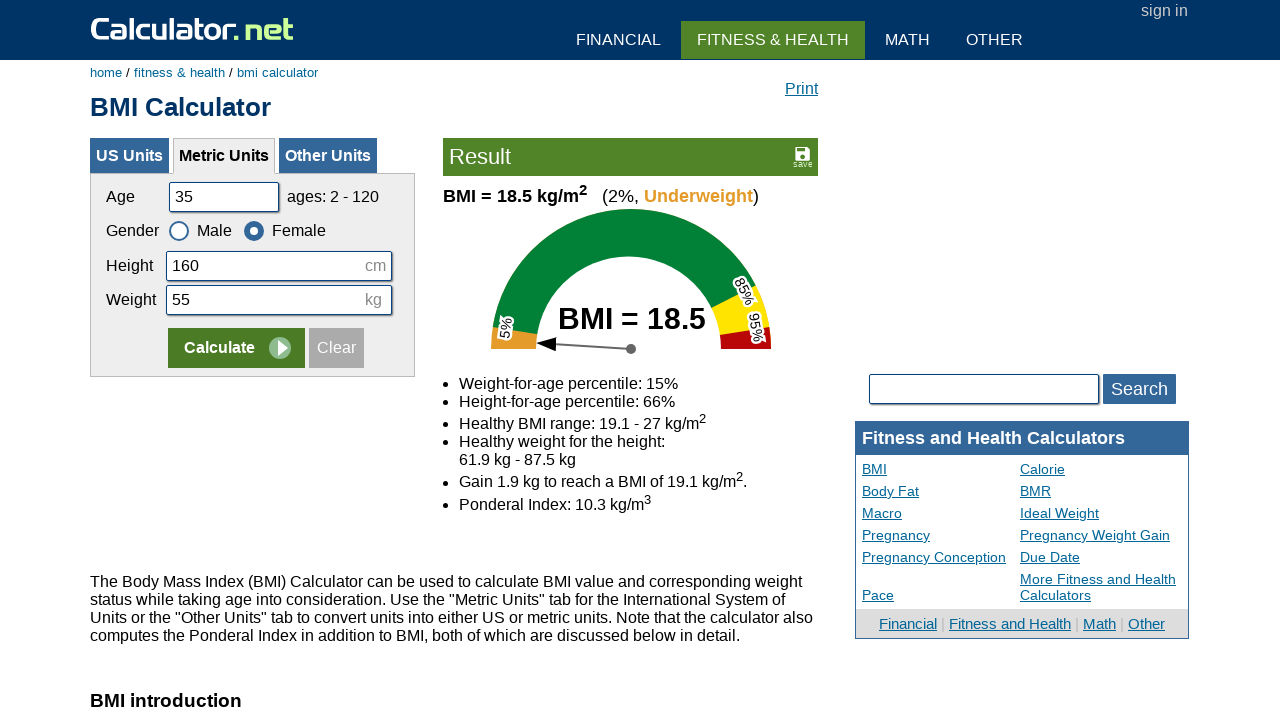

Clicked Calculate button for test case 2 at (236, 348) on input[value='Calculate']
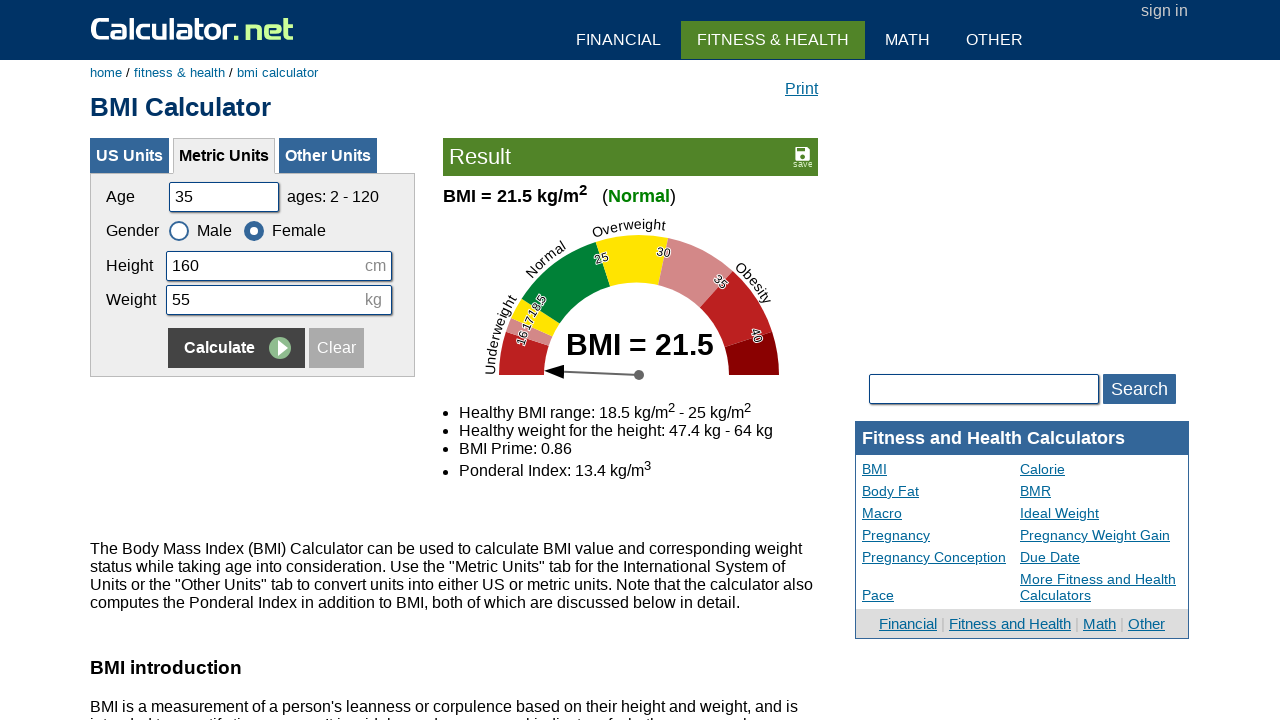

BMI result displayed for 35 year old female (160cm, 55kg)
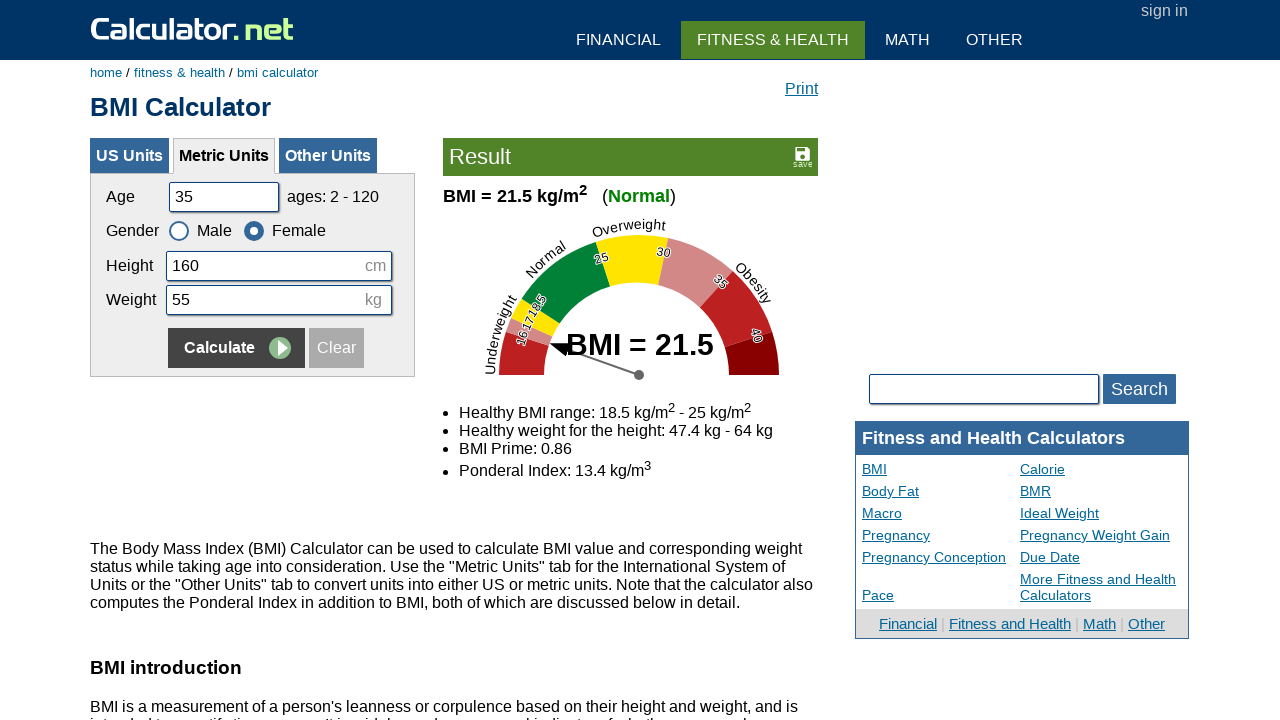

Filled age field with '50' for third test case on #cage
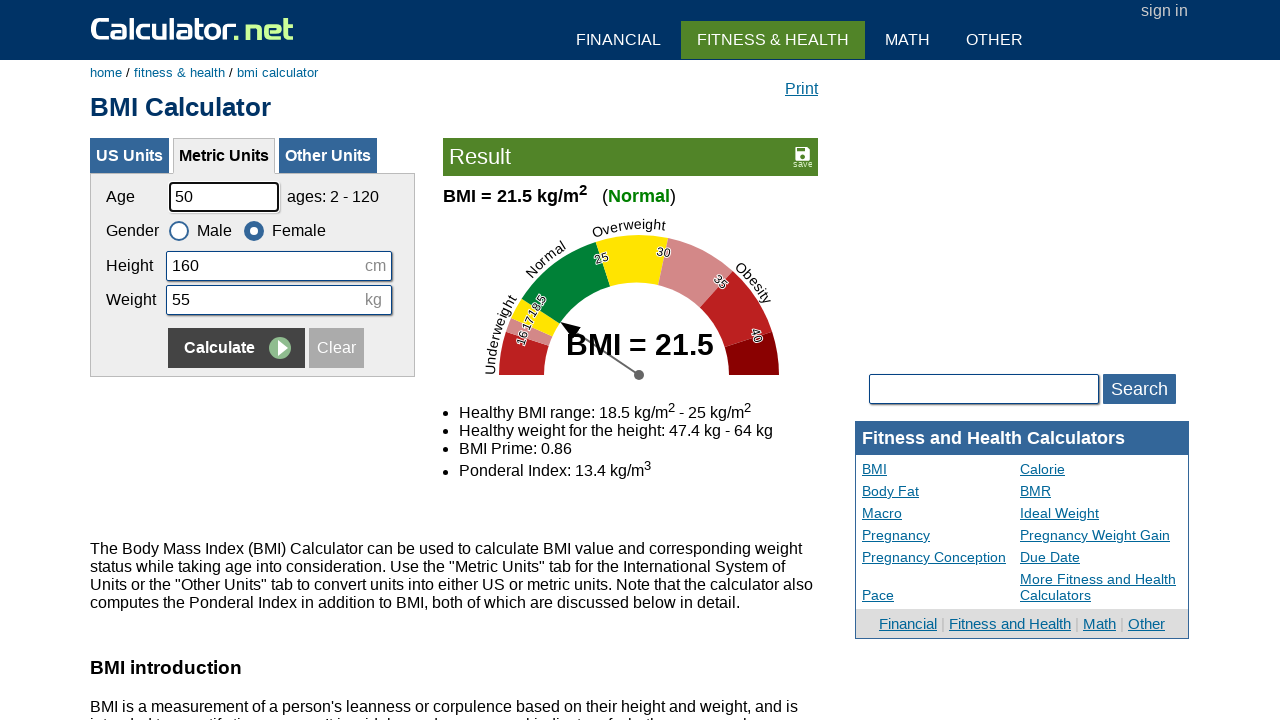

Filled height field with '175' cm on #cheightmeter
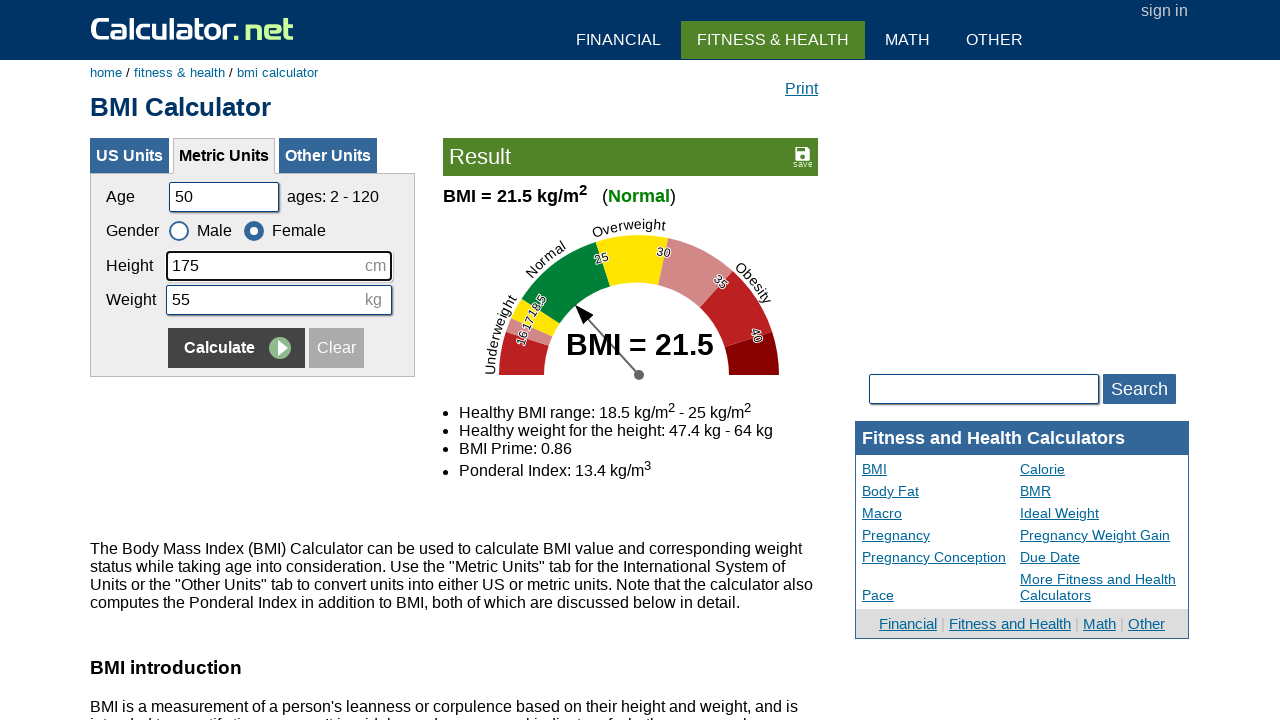

Filled weight field with '65' kg on #ckg
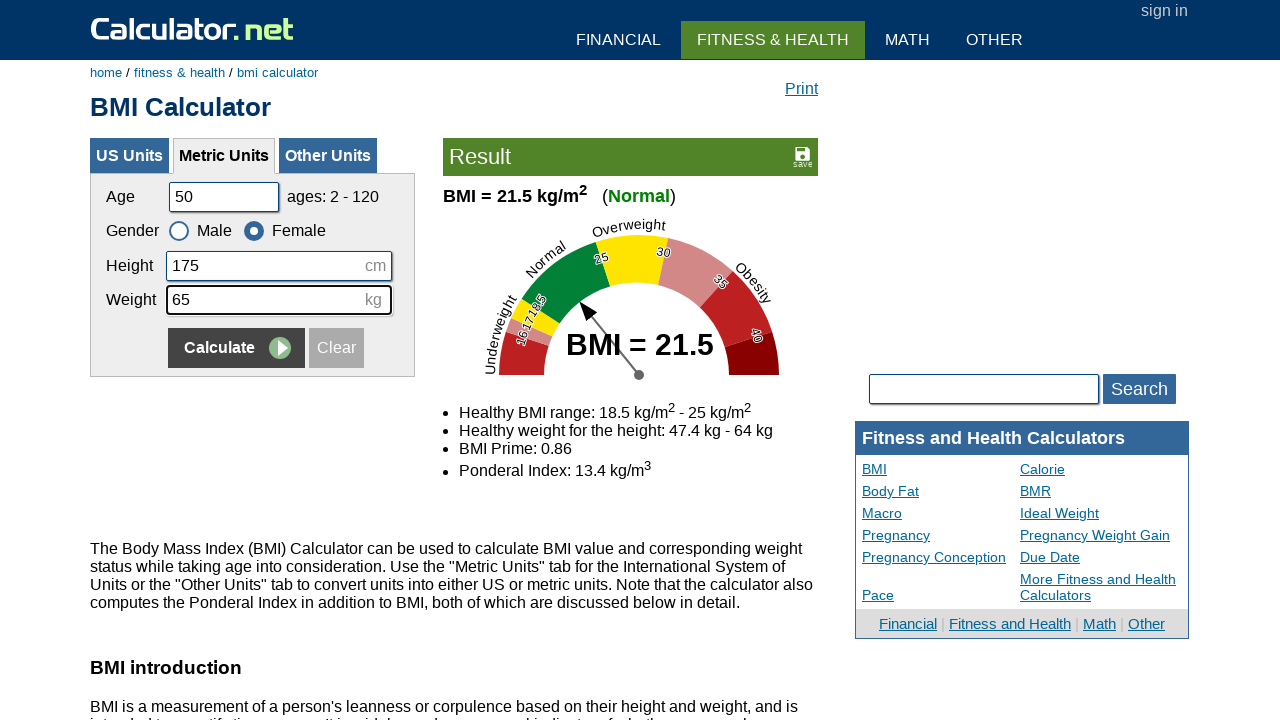

Selected Male gender at (200, 230) on label[for='csex1']
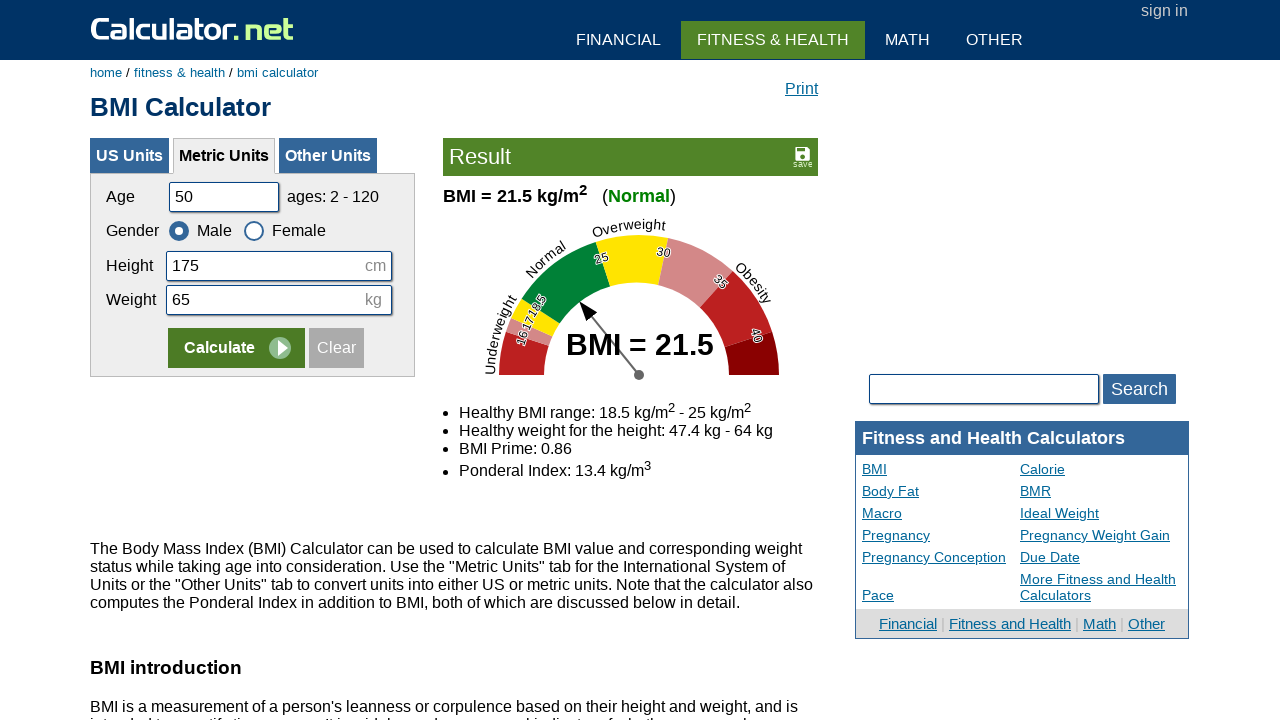

Clicked Calculate button for test case 3 at (236, 348) on input[value='Calculate']
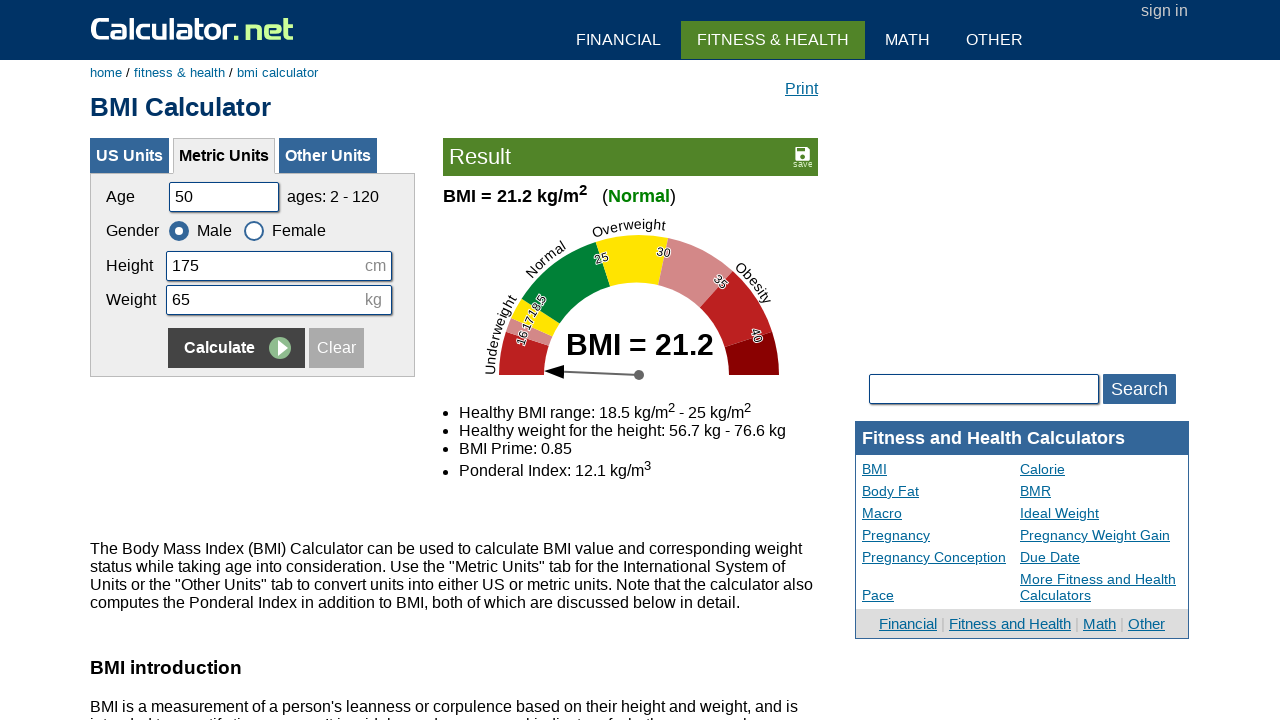

BMI result displayed for 50 year old male (175cm, 65kg)
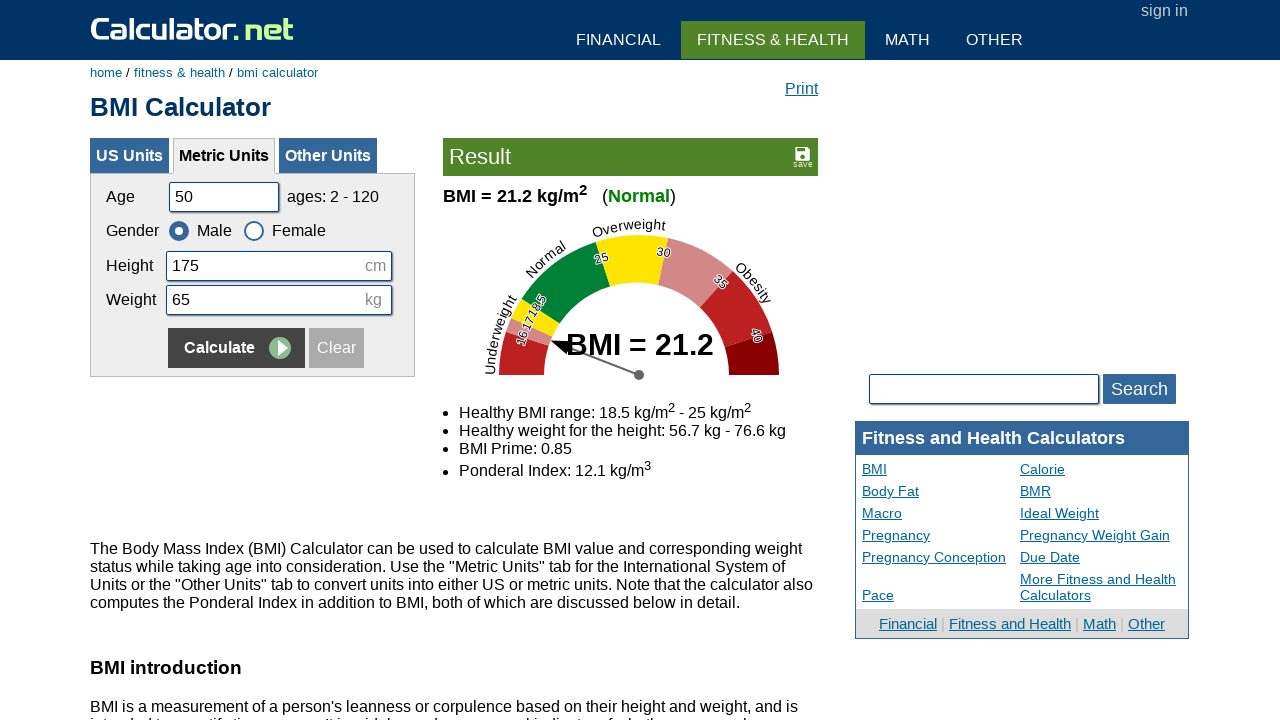

Filled age field with '45' for fourth test case on #cage
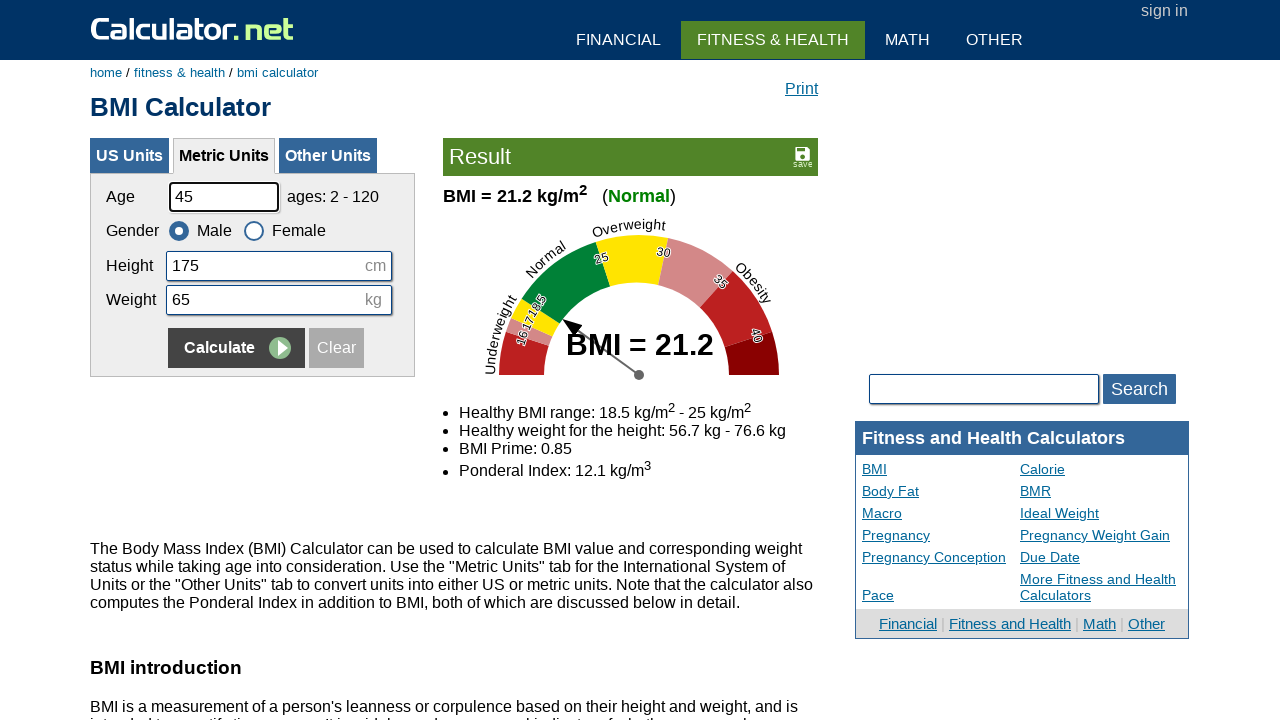

Filled height field with '150' cm on #cheightmeter
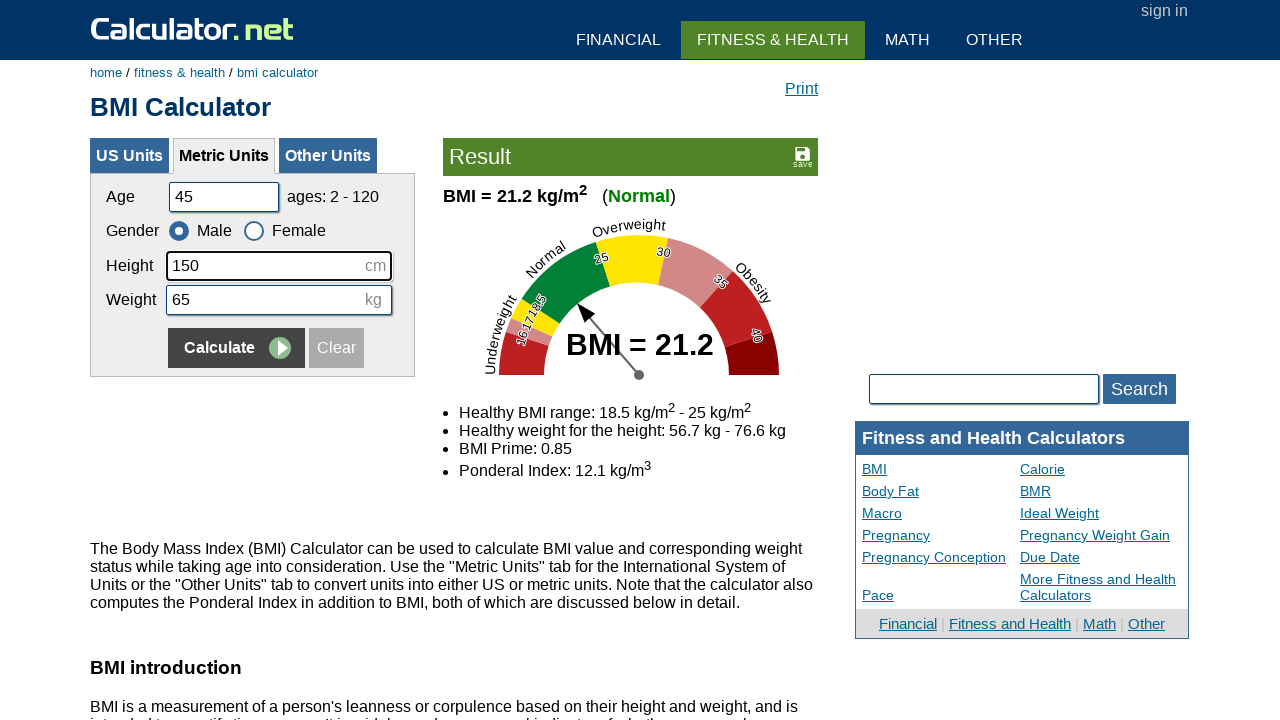

Filled weight field with '52' kg on #ckg
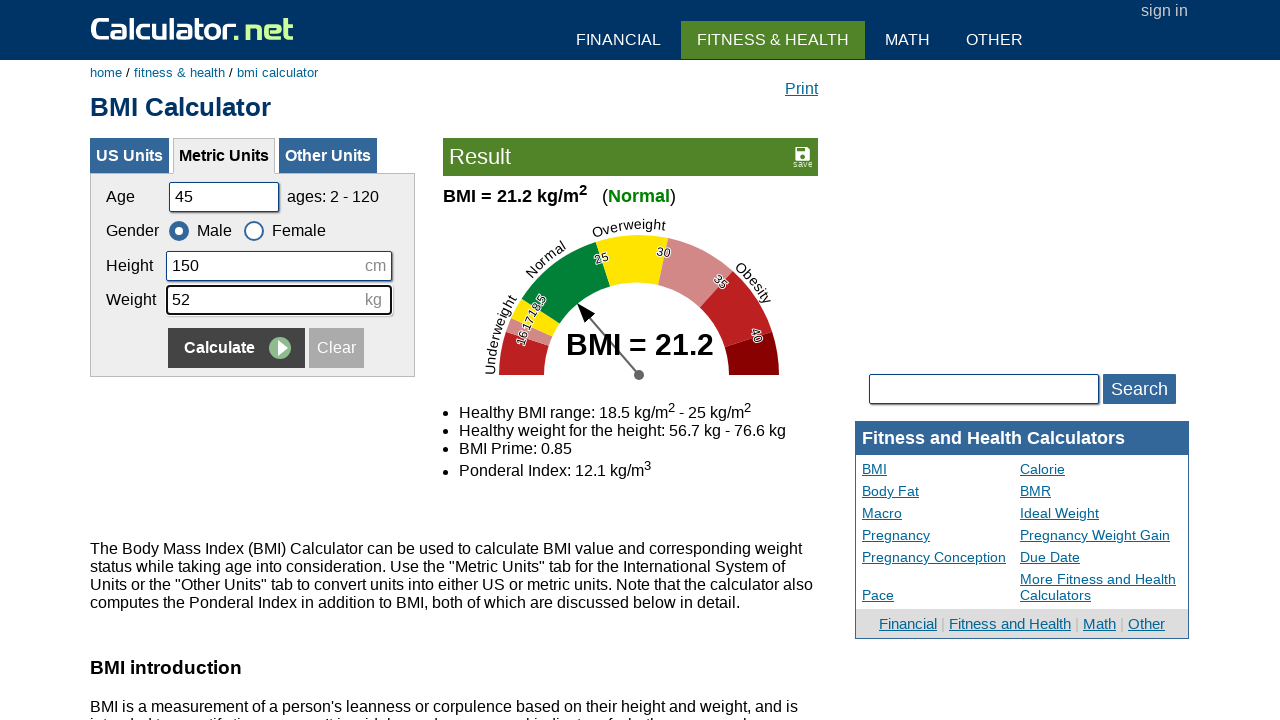

Selected Female gender at (285, 230) on label[for='csex2']
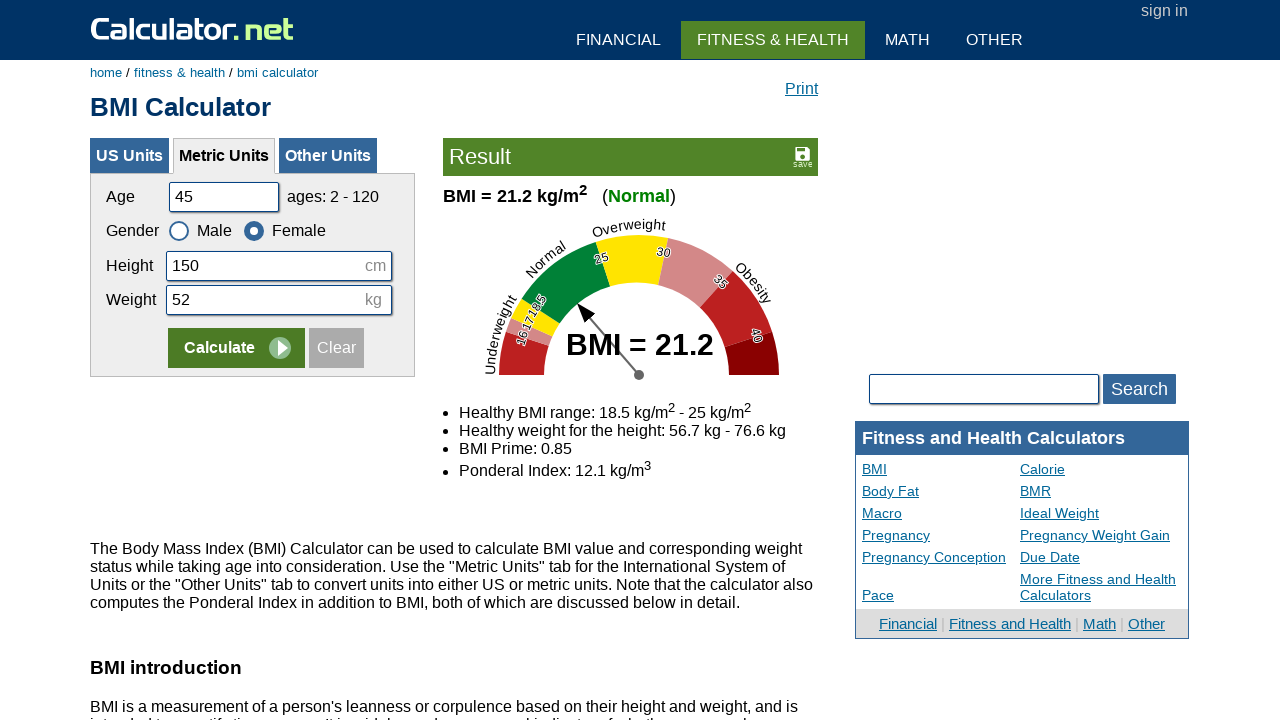

Clicked Calculate button for test case 4 at (236, 348) on input[value='Calculate']
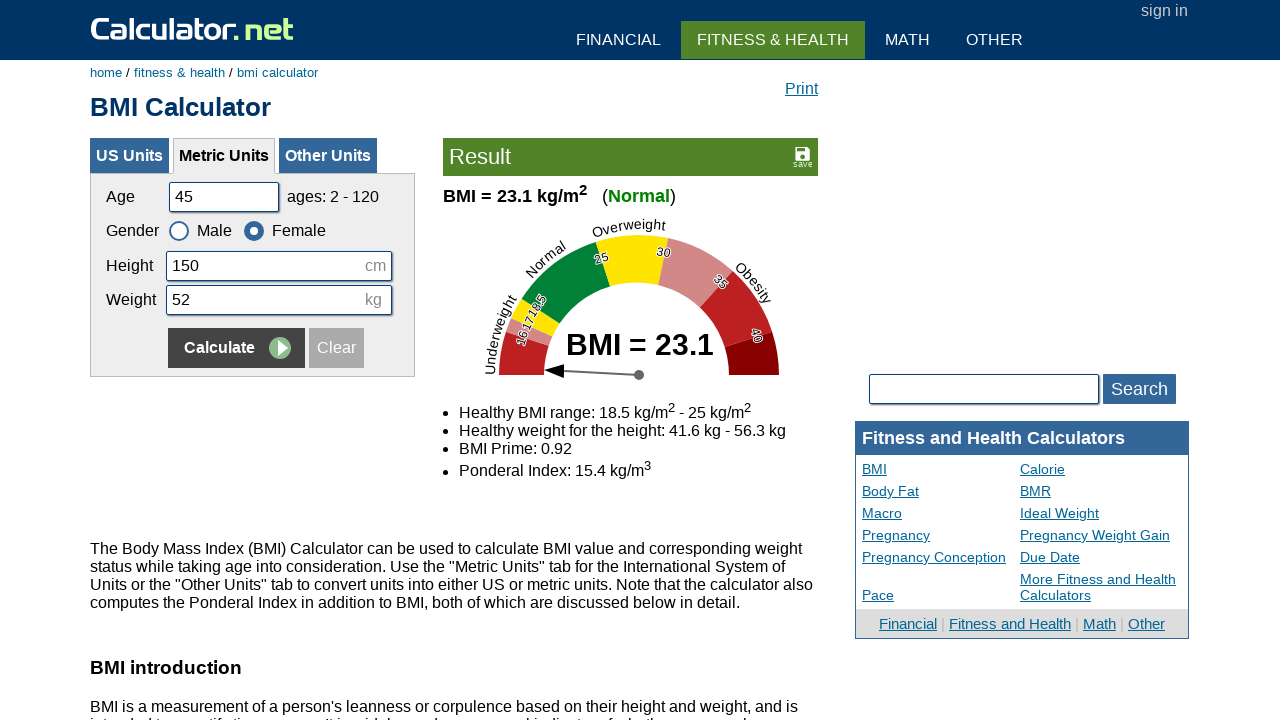

BMI result displayed for 45 year old female (150cm, 52kg)
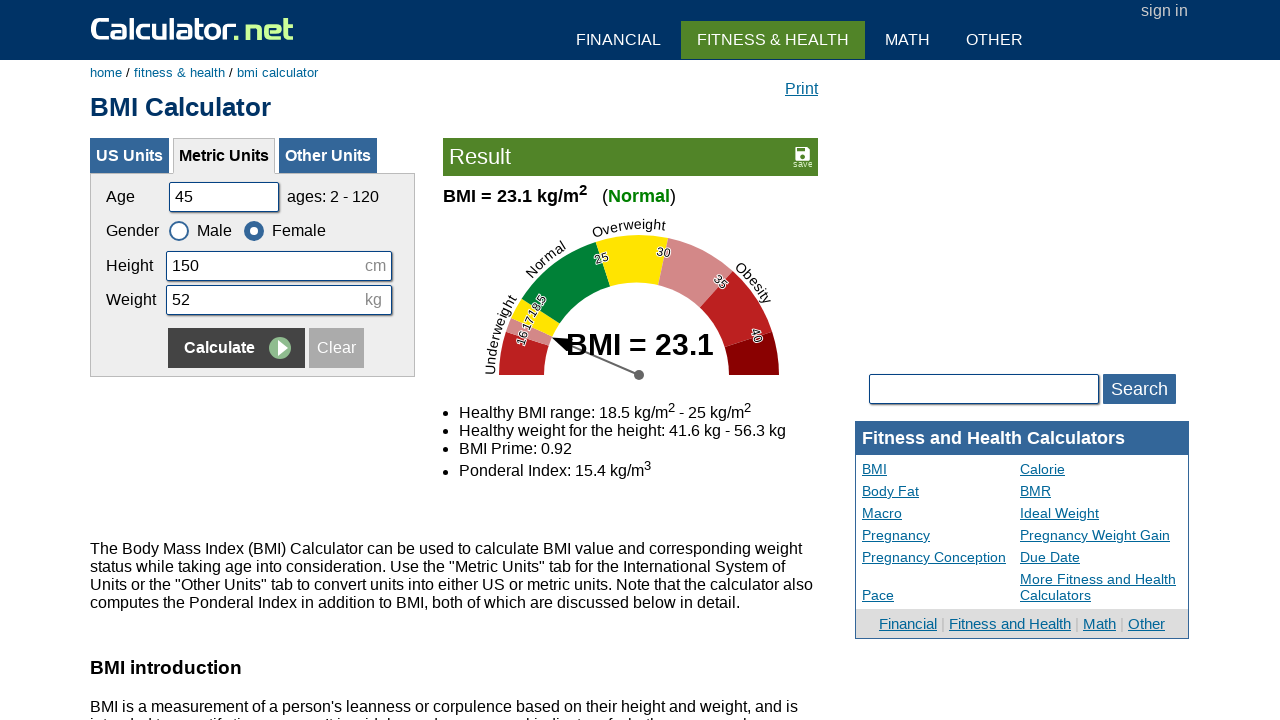

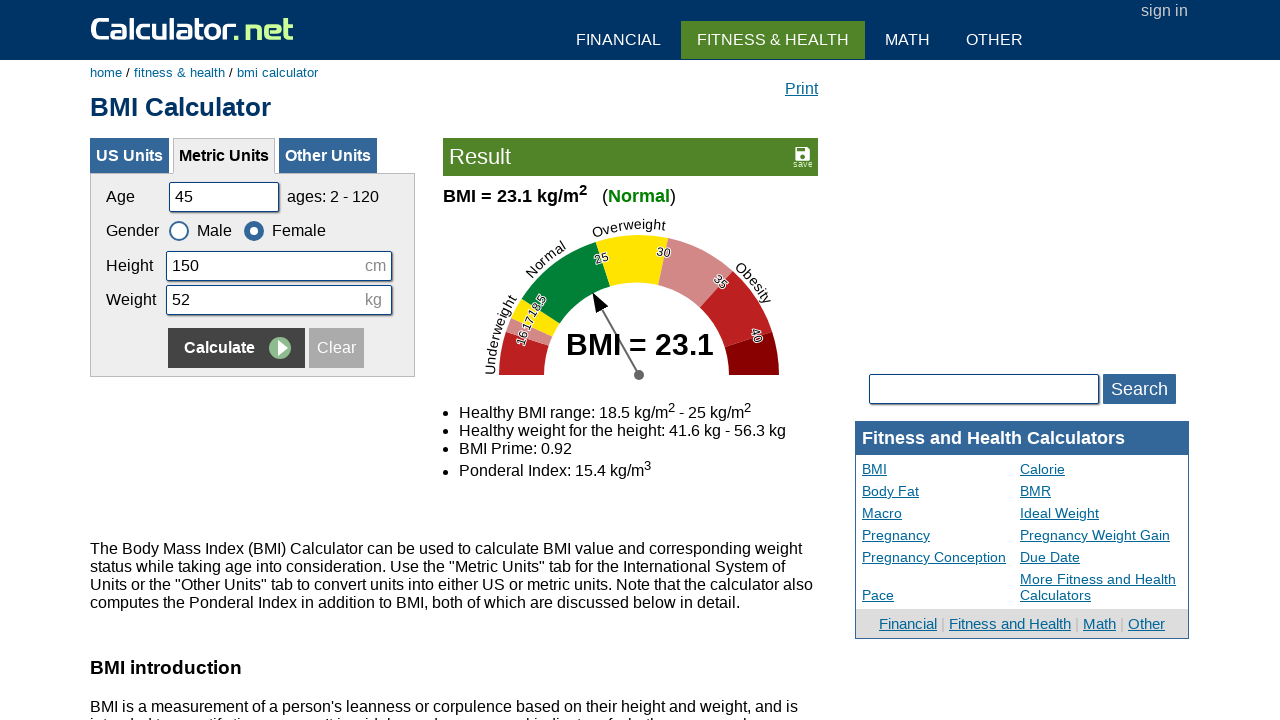